Tests that the currently applied filter is highlighted in the UI

Starting URL: https://demo.playwright.dev/todomvc

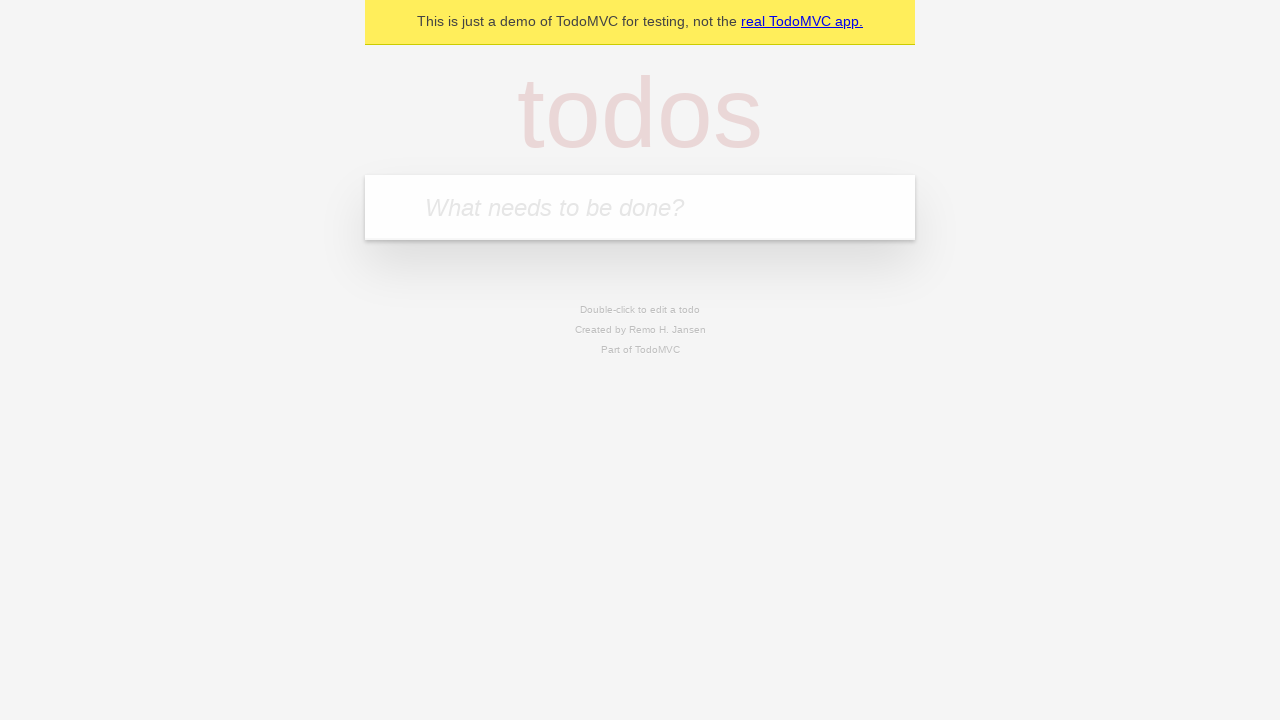

Filled todo input with 'buy some cheese' on internal:attr=[placeholder="What needs to be done?"i]
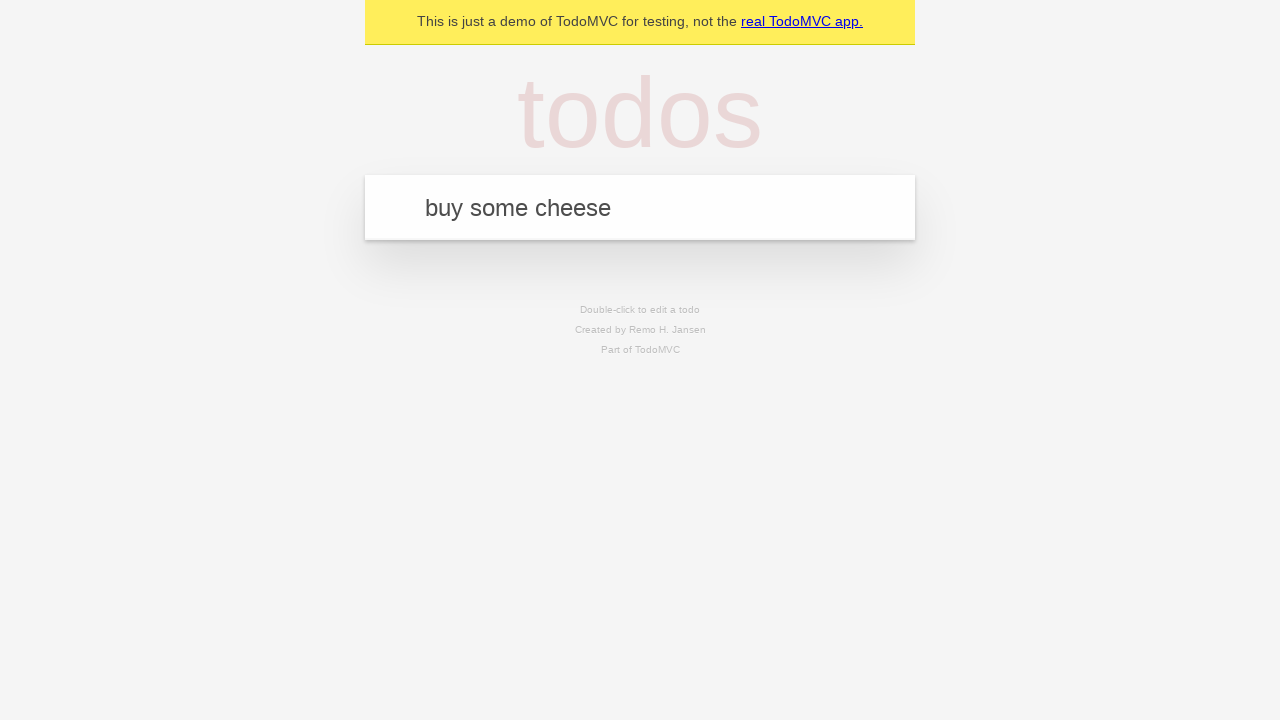

Pressed Enter to add todo 'buy some cheese' on internal:attr=[placeholder="What needs to be done?"i]
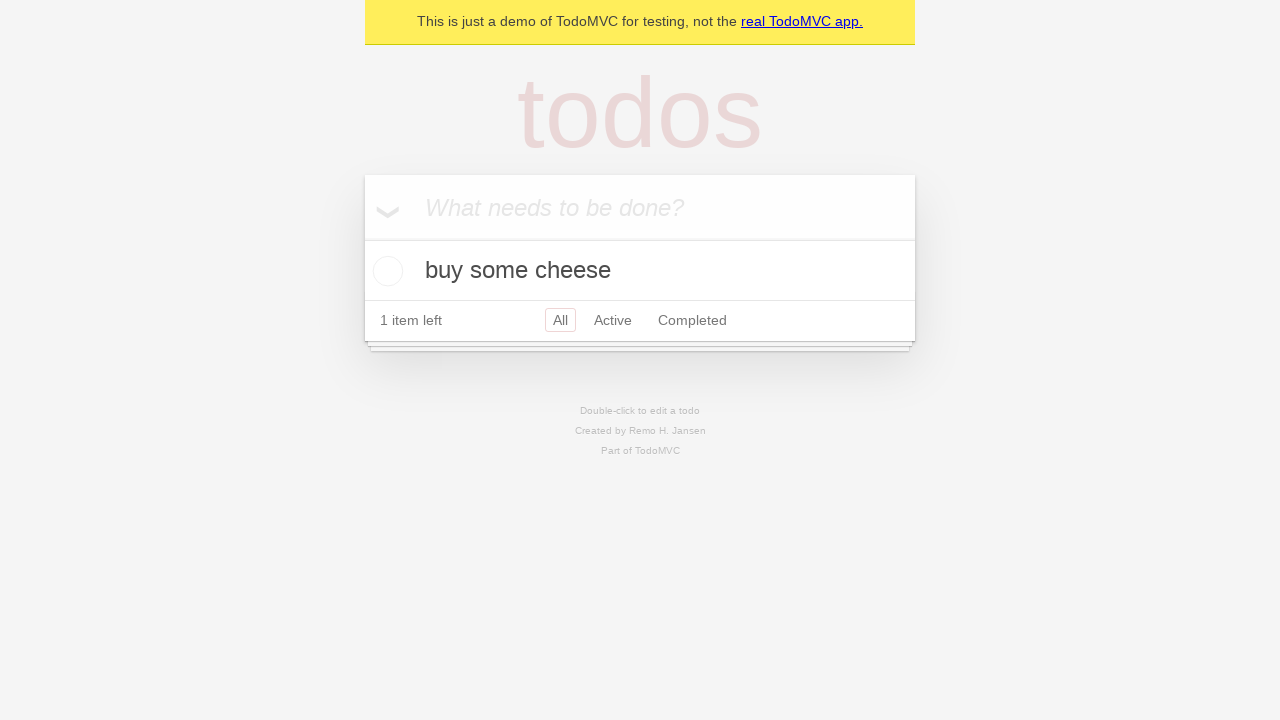

Filled todo input with 'feed the cat' on internal:attr=[placeholder="What needs to be done?"i]
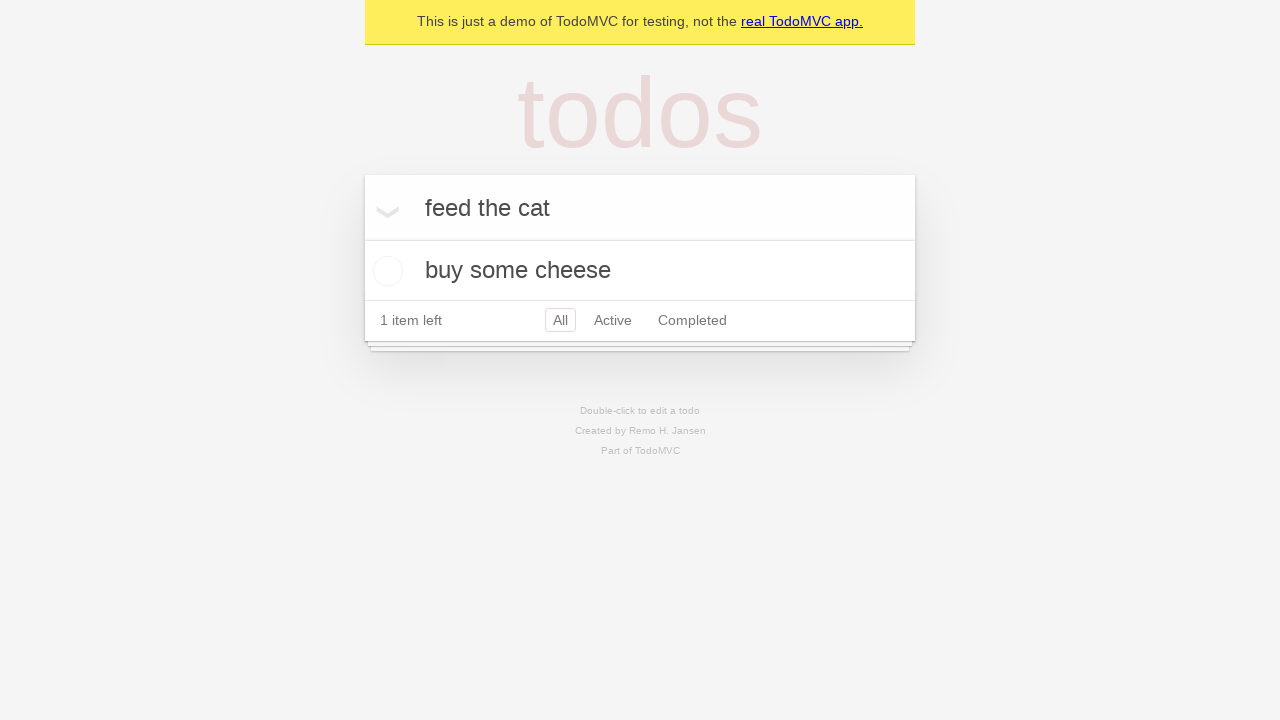

Pressed Enter to add todo 'feed the cat' on internal:attr=[placeholder="What needs to be done?"i]
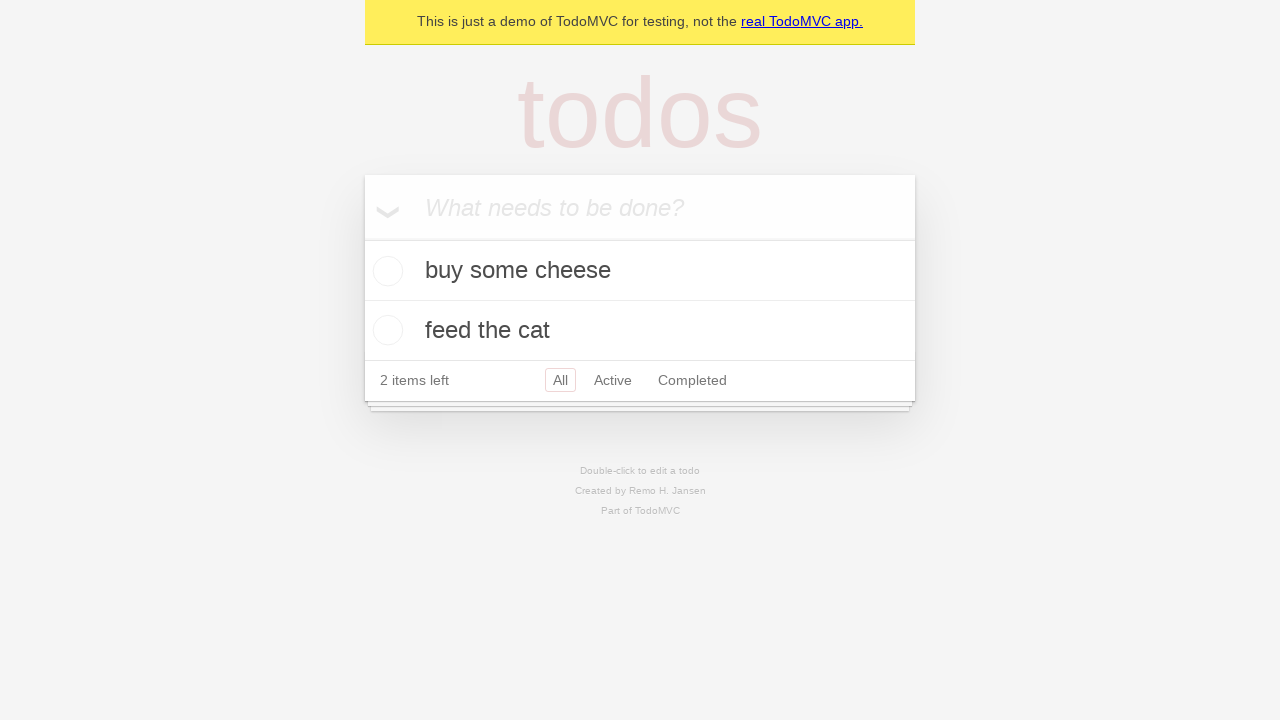

Filled todo input with 'book a doctors appointment' on internal:attr=[placeholder="What needs to be done?"i]
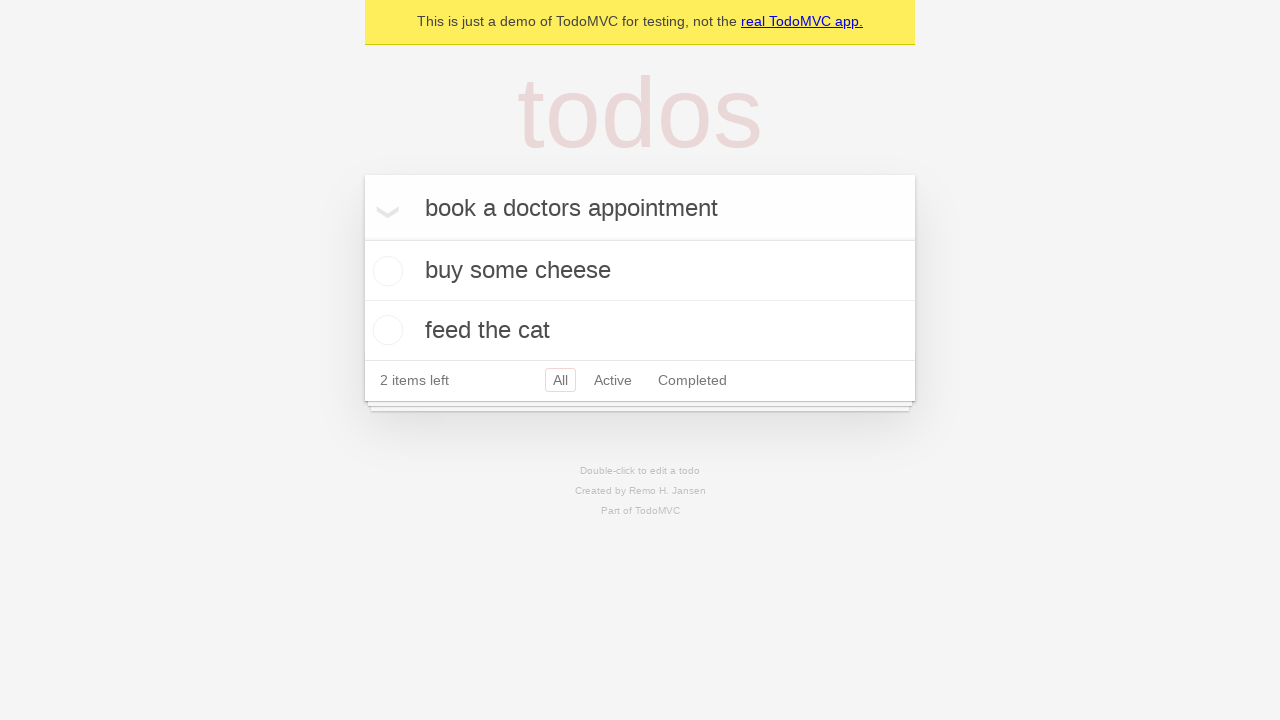

Pressed Enter to add todo 'book a doctors appointment' on internal:attr=[placeholder="What needs to be done?"i]
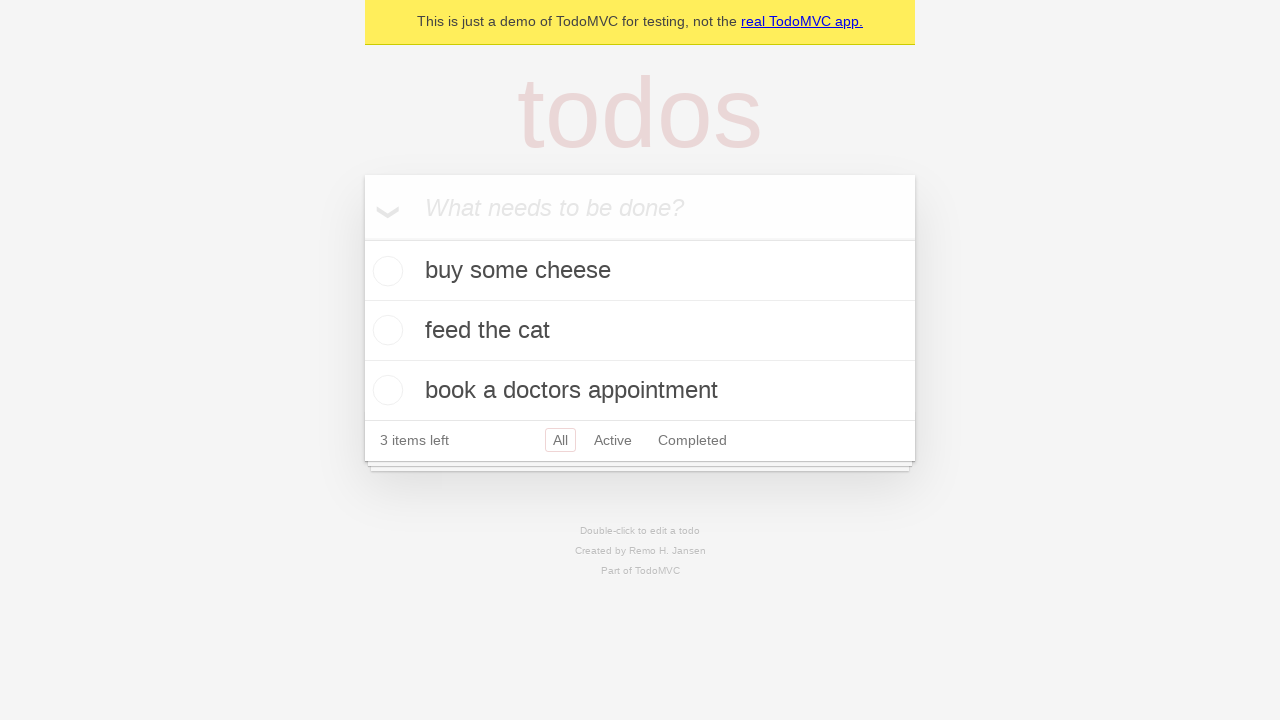

Filled todo input with 'test1' on internal:attr=[placeholder="What needs to be done?"i]
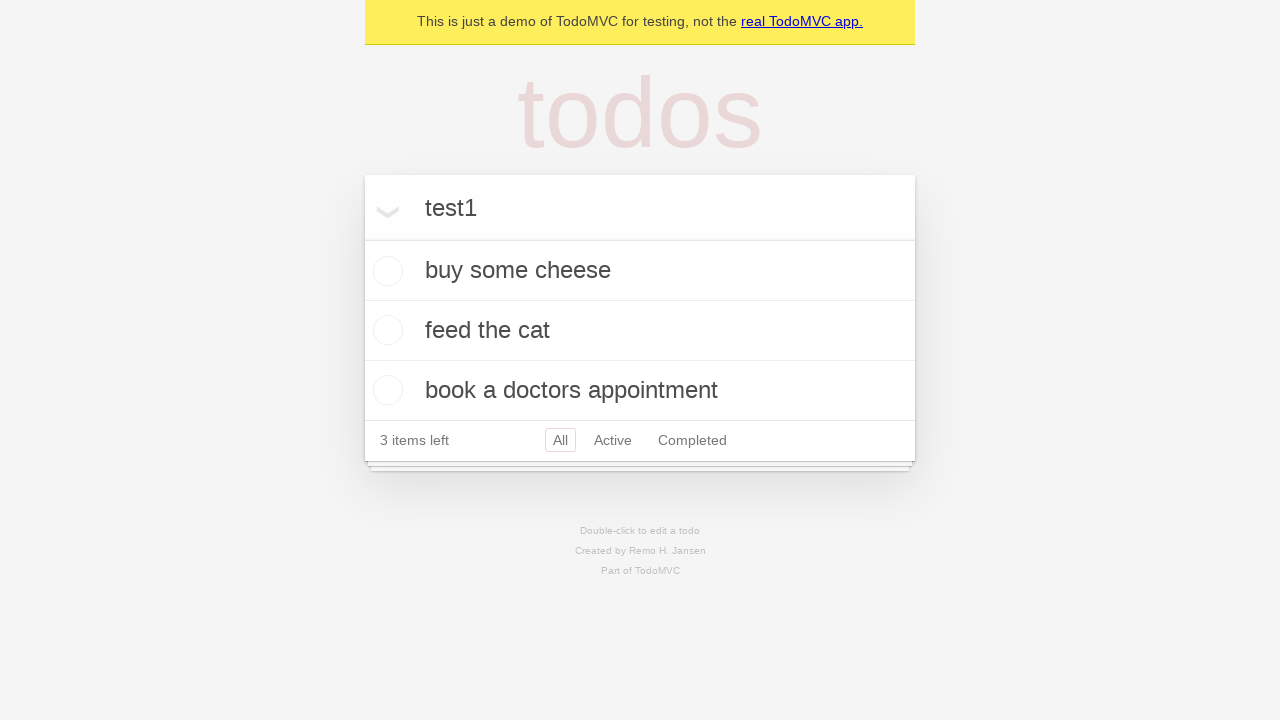

Pressed Enter to add todo 'test1' on internal:attr=[placeholder="What needs to be done?"i]
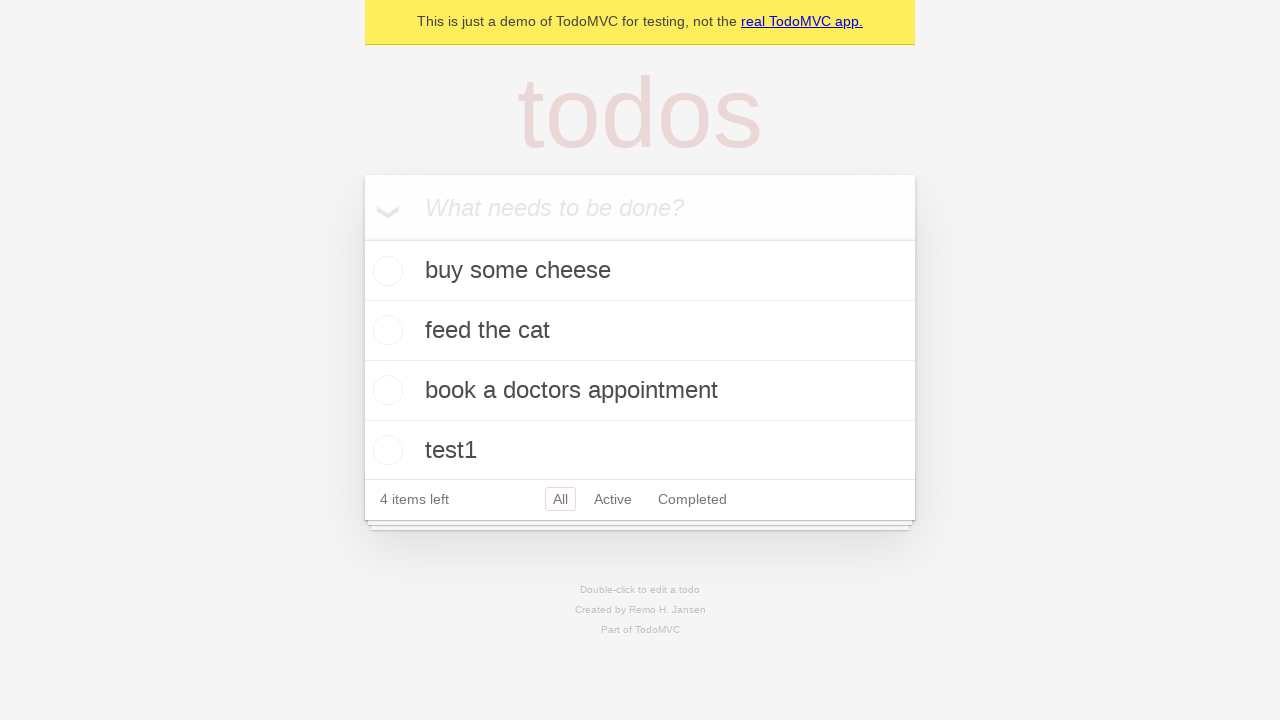

Filled todo input with 'test2' on internal:attr=[placeholder="What needs to be done?"i]
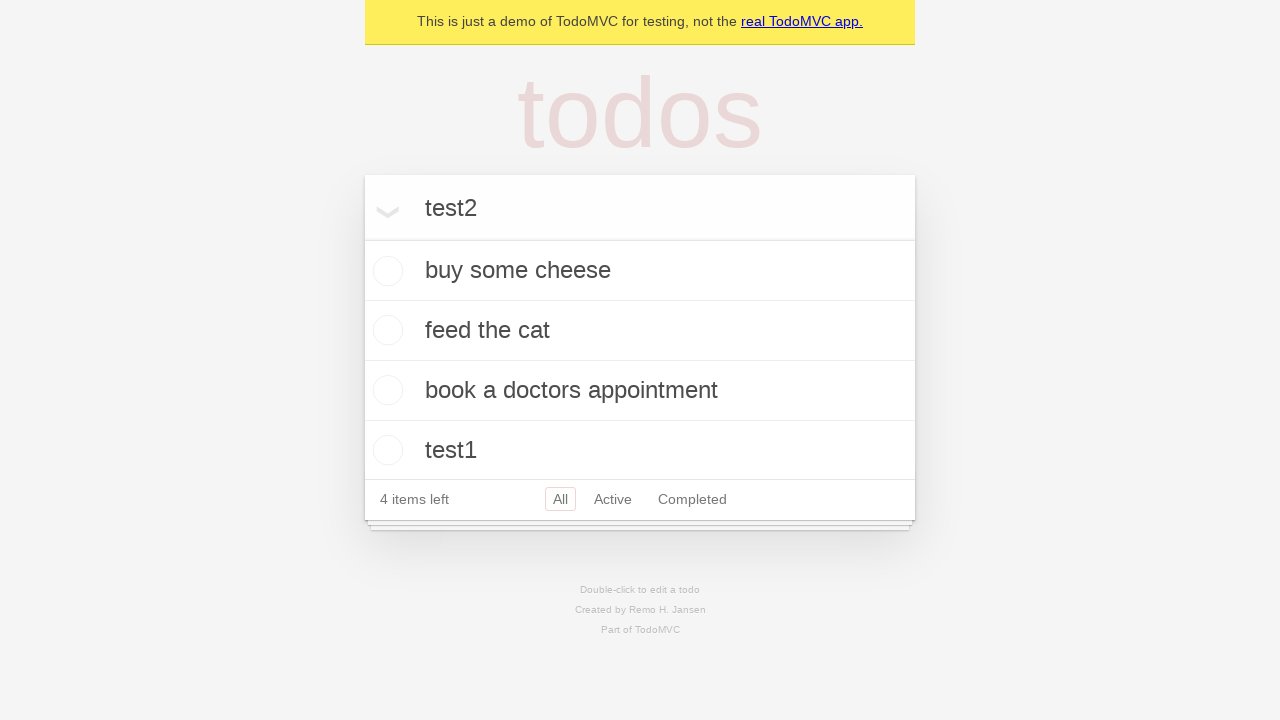

Pressed Enter to add todo 'test2' on internal:attr=[placeholder="What needs to be done?"i]
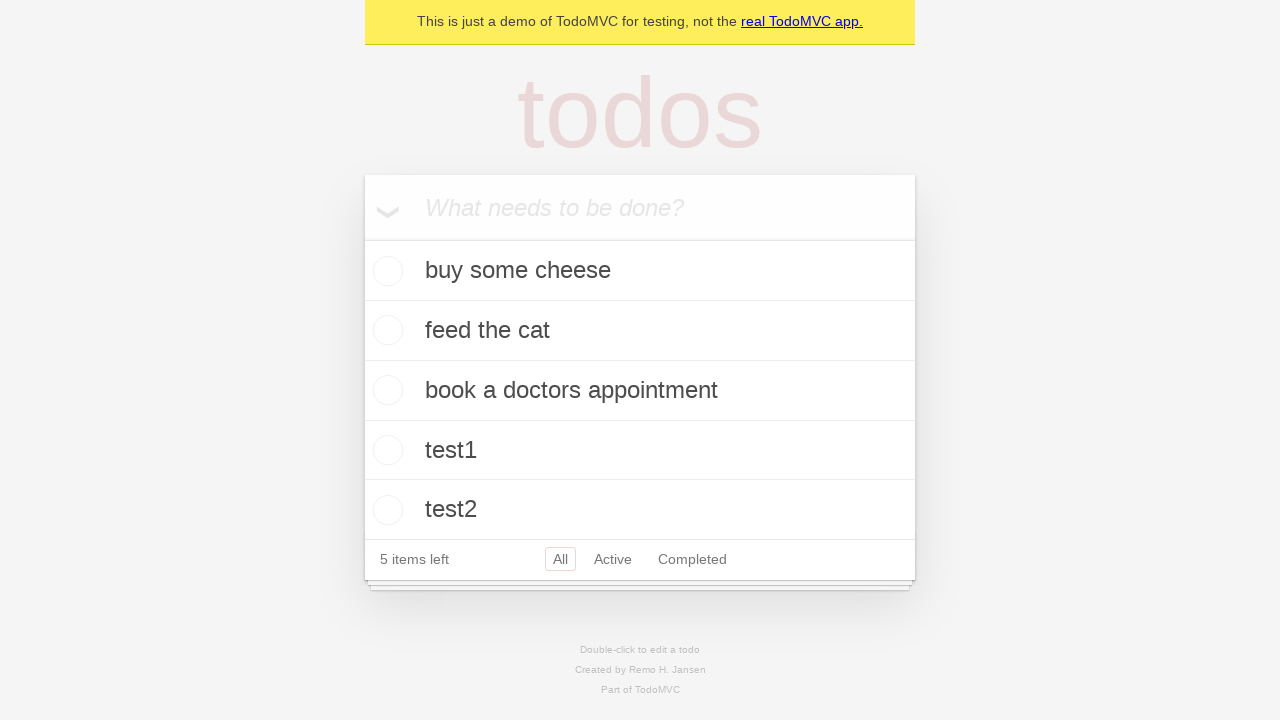

Clicked Active filter to show only active todos at (613, 559) on internal:role=link[name="Active"i]
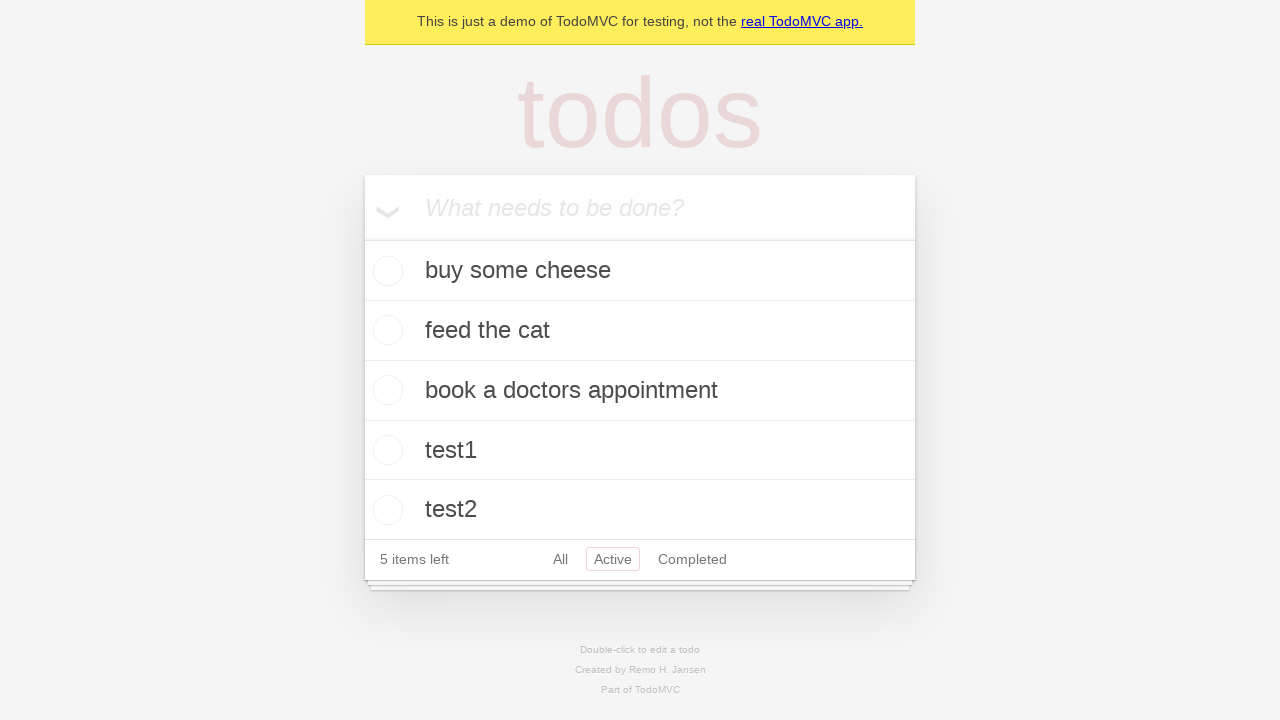

Clicked Completed filter to show only completed todos at (692, 559) on internal:role=link[name="Completed"i]
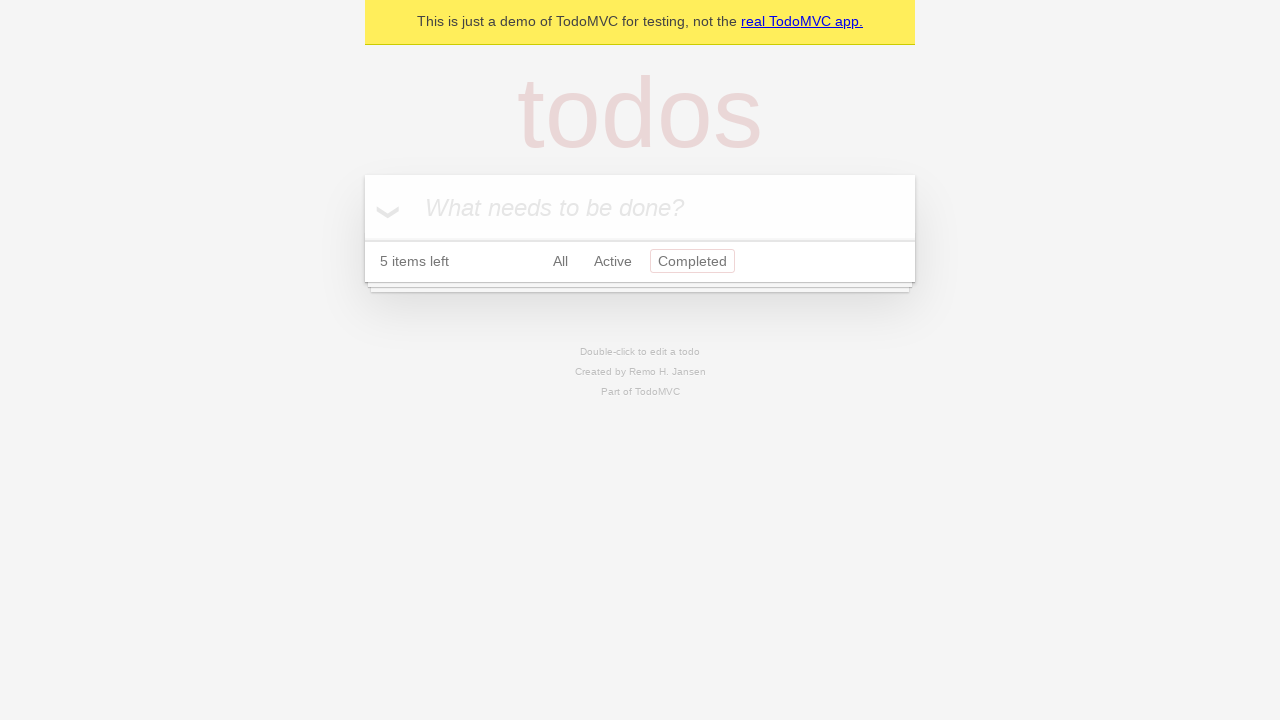

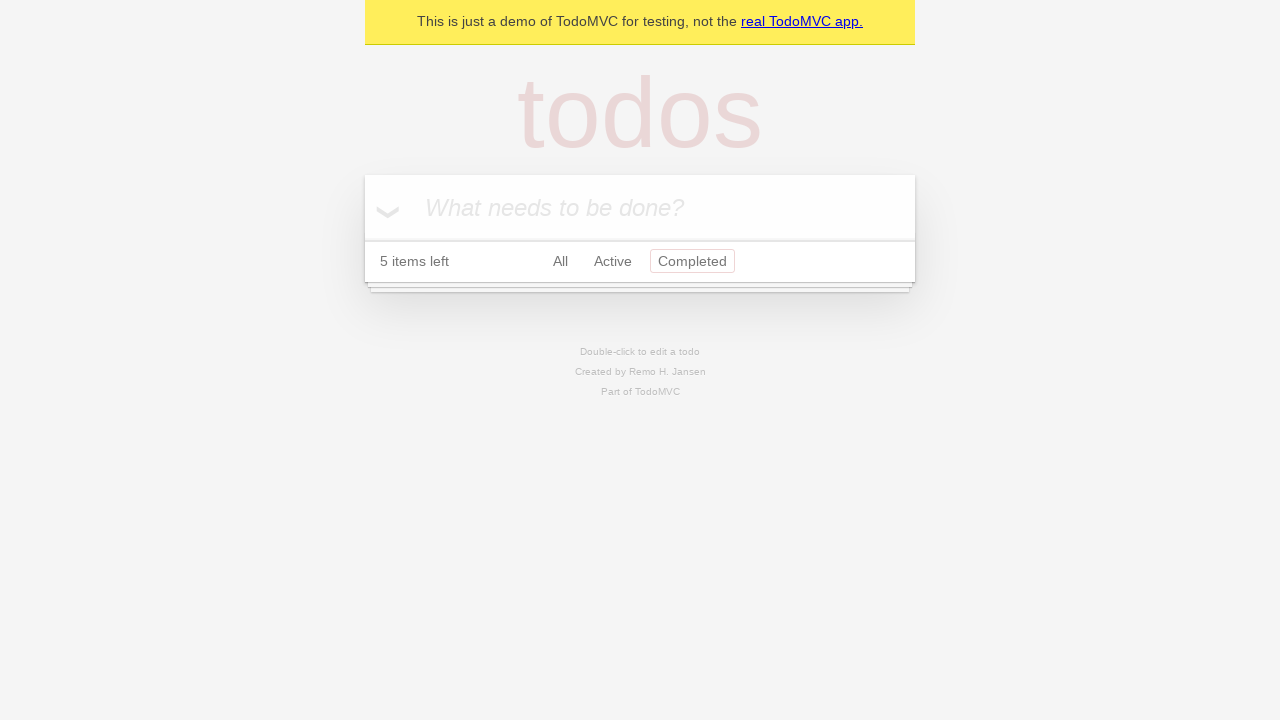